Tests drag and drop functionality within an iframe on the jQuery UI demo page by switching to the iframe context and dragging an element to a drop target

Starting URL: https://jqueryui.com/droppable/

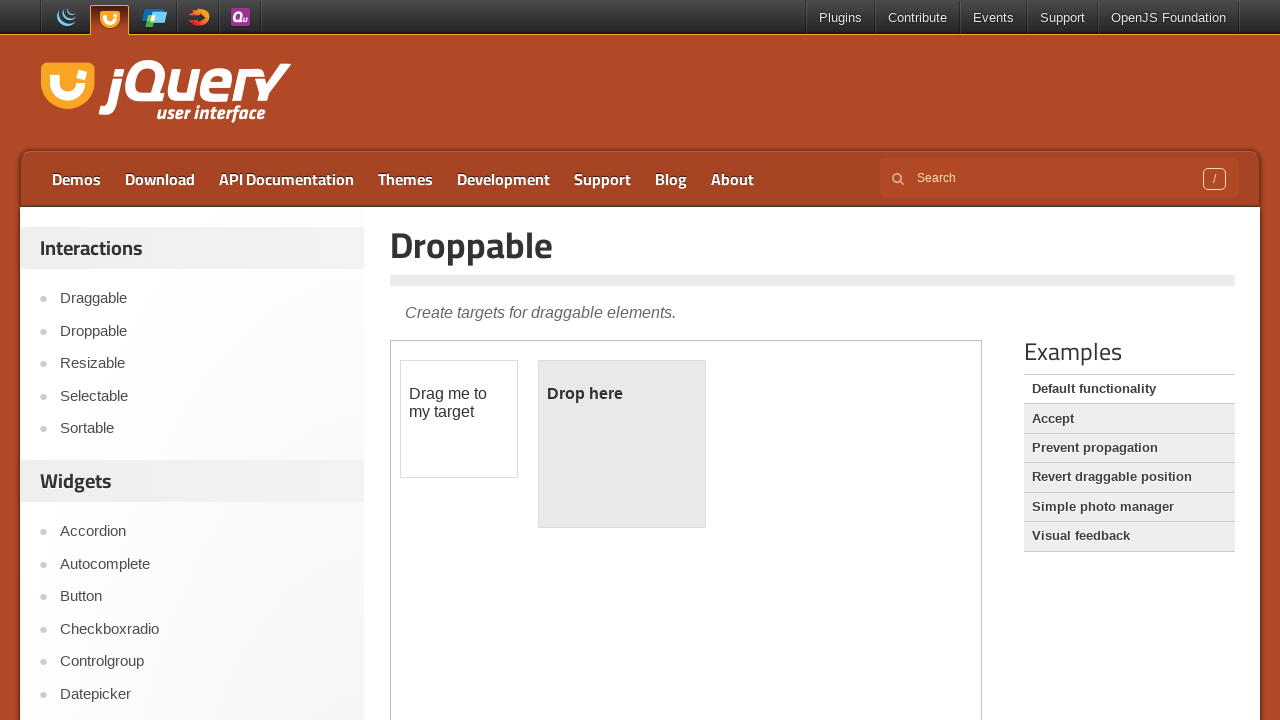

Navigated to jQuery UI droppable demo page
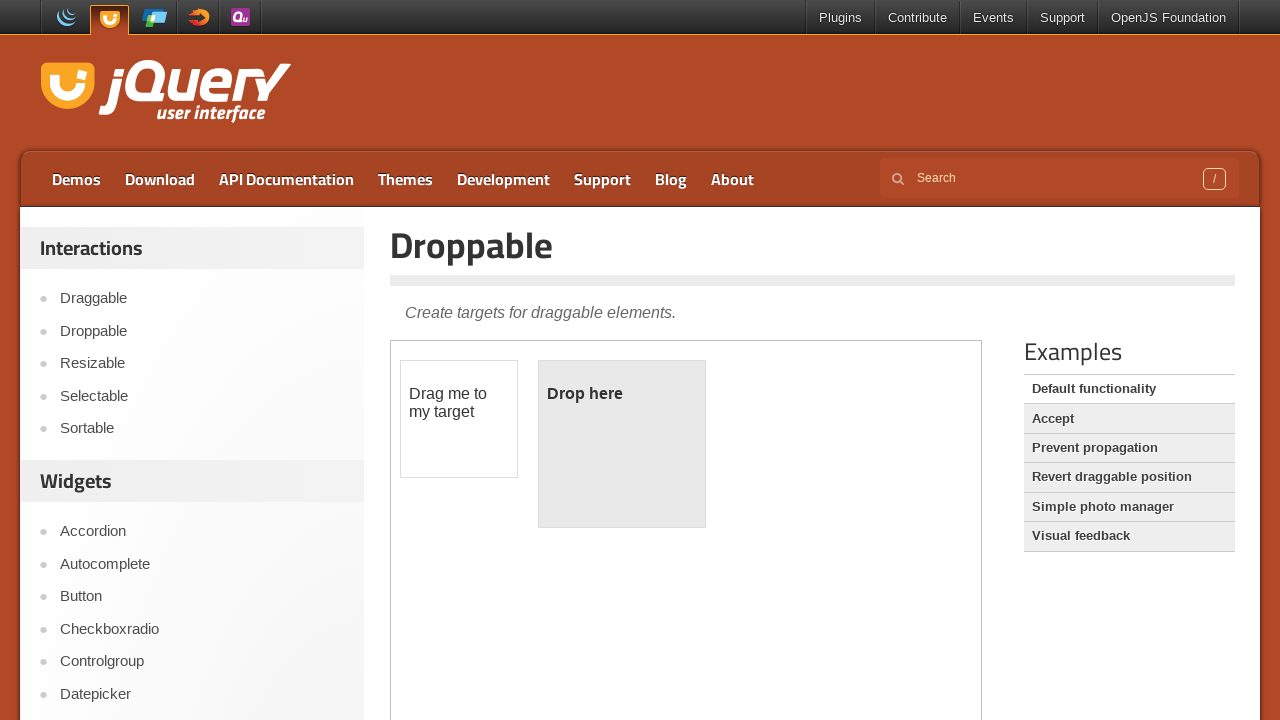

Located and switched context to the demo iframe
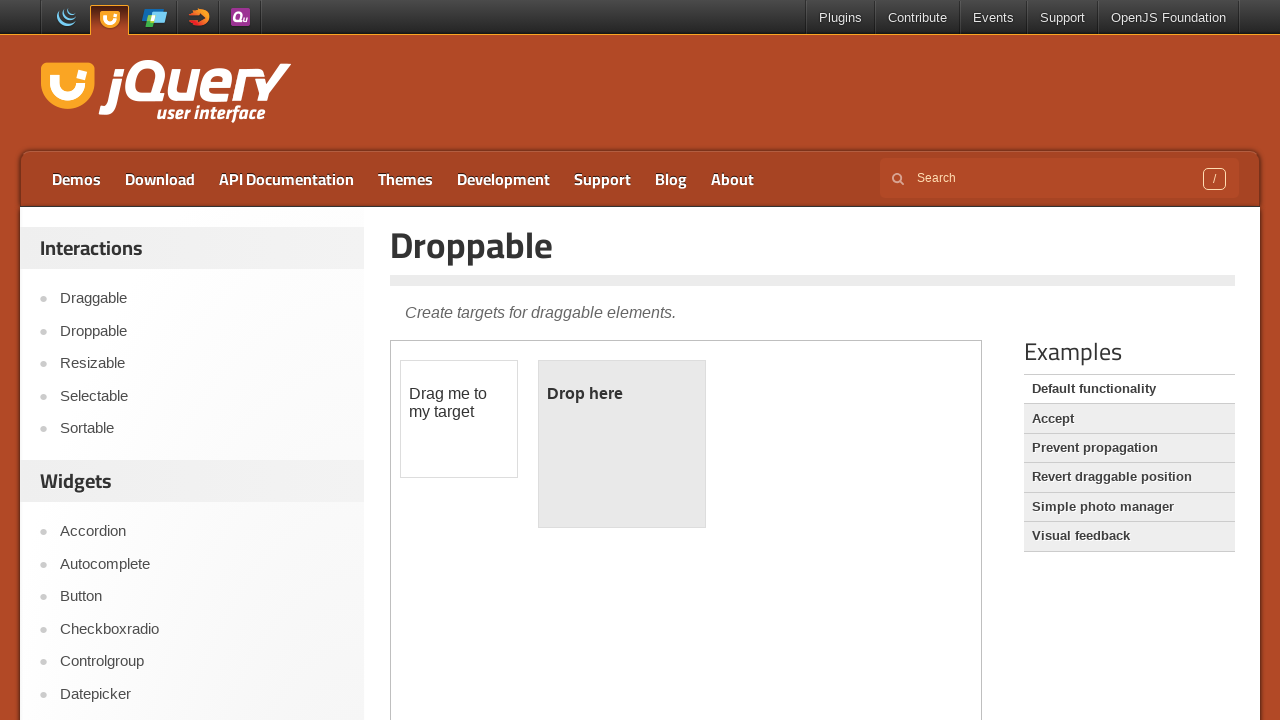

Clicked on the draggable element at (459, 419) on iframe.demo-frame >> internal:control=enter-frame >> #draggable
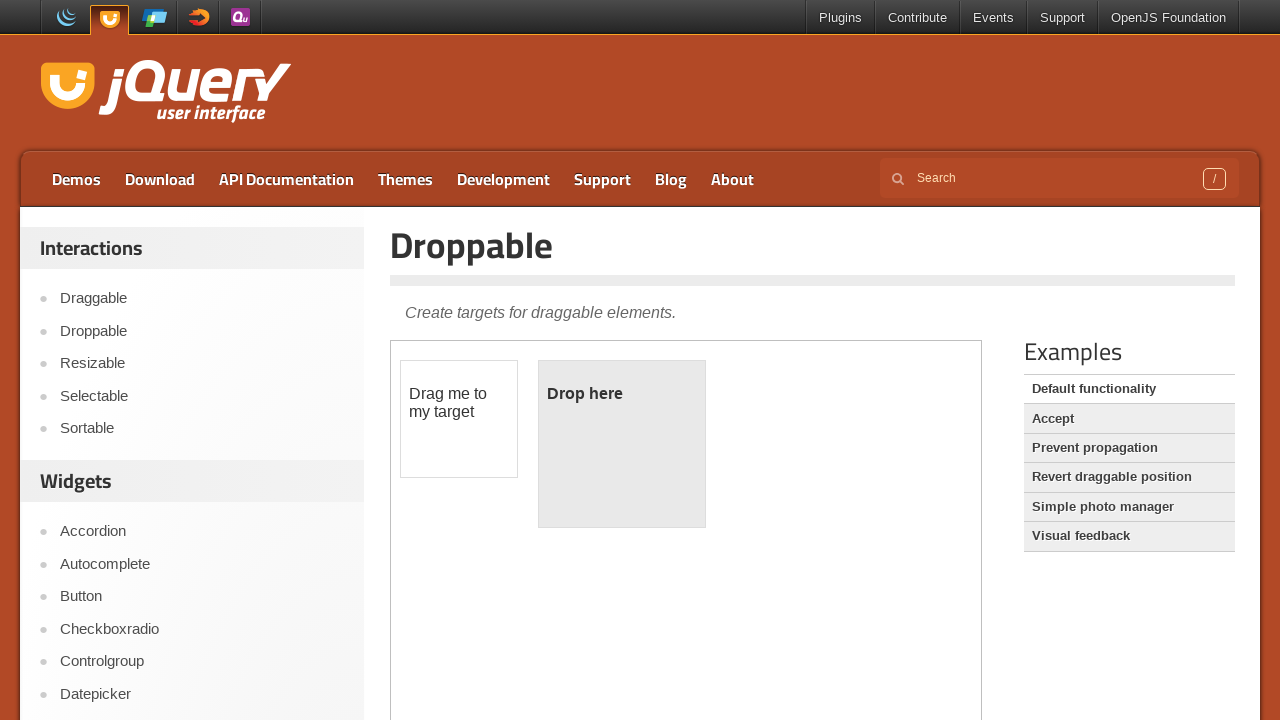

Located source and destination elements for drag and drop
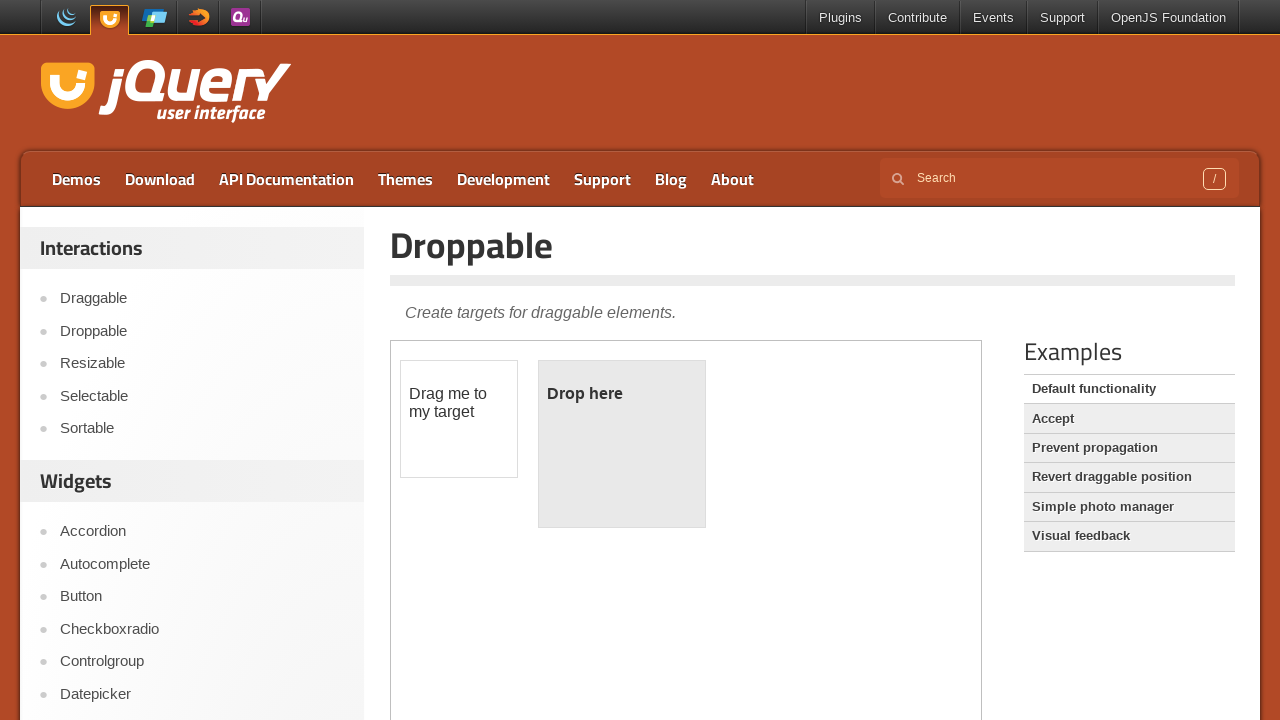

Dragged the draggable element to the droppable target at (622, 444)
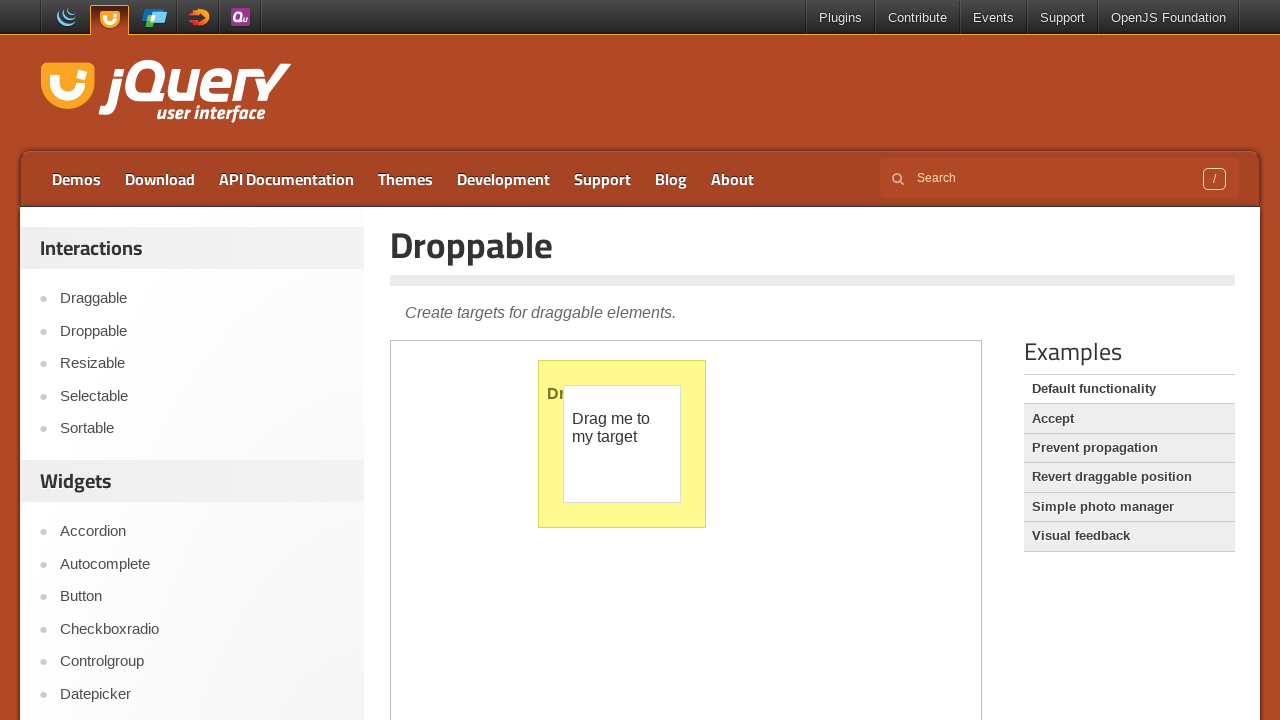

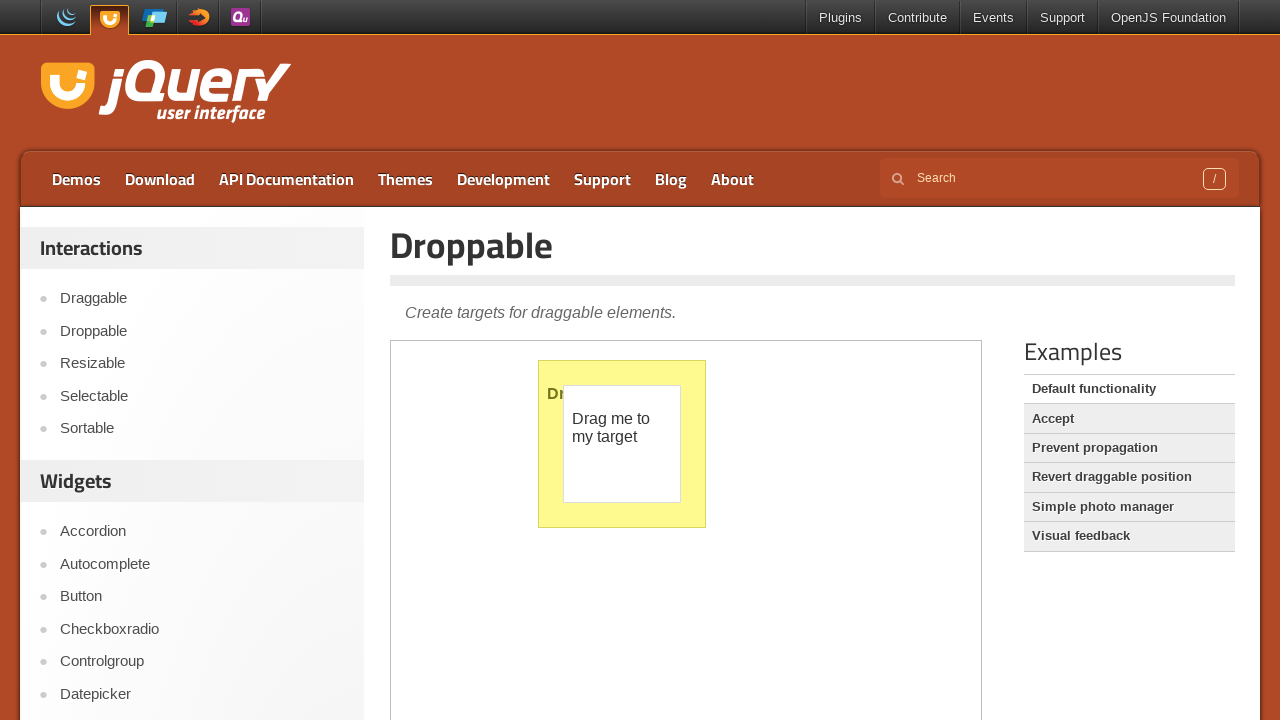